Navigates to an age calculator page and fills in name and age form fields

Starting URL: https://kristinek.github.io/site/examples/age.html

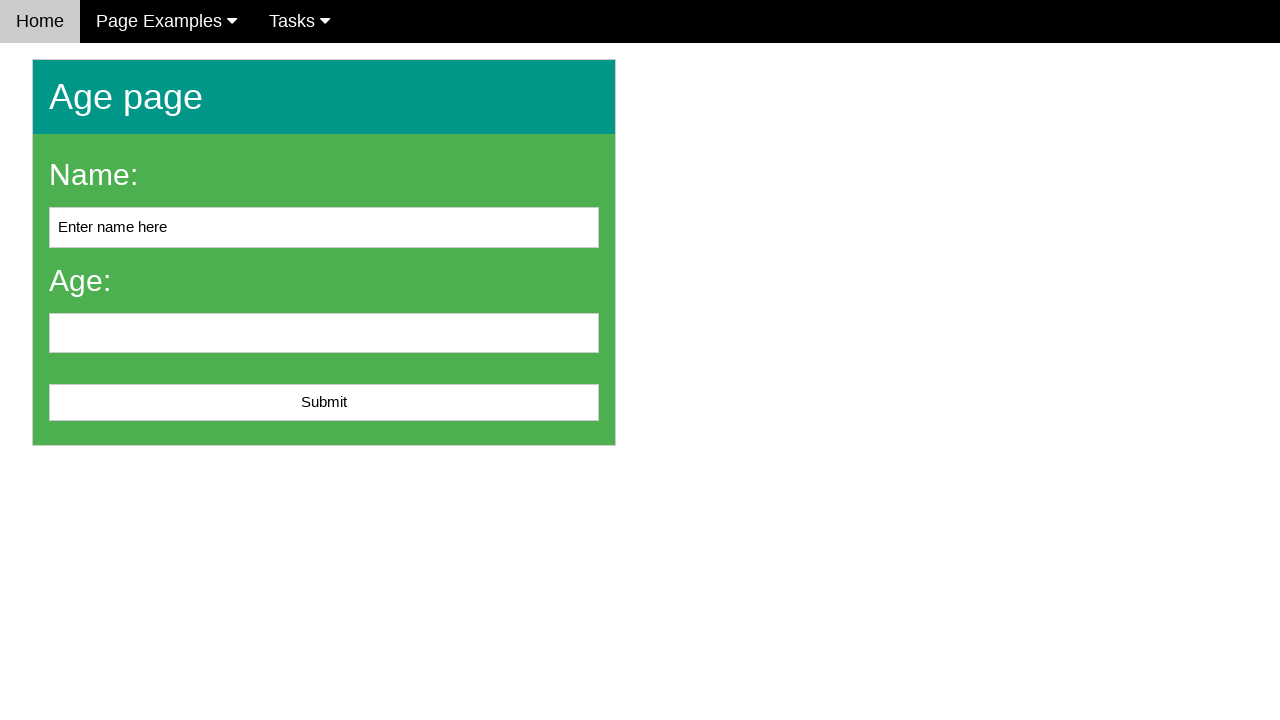

Navigated to age calculator page
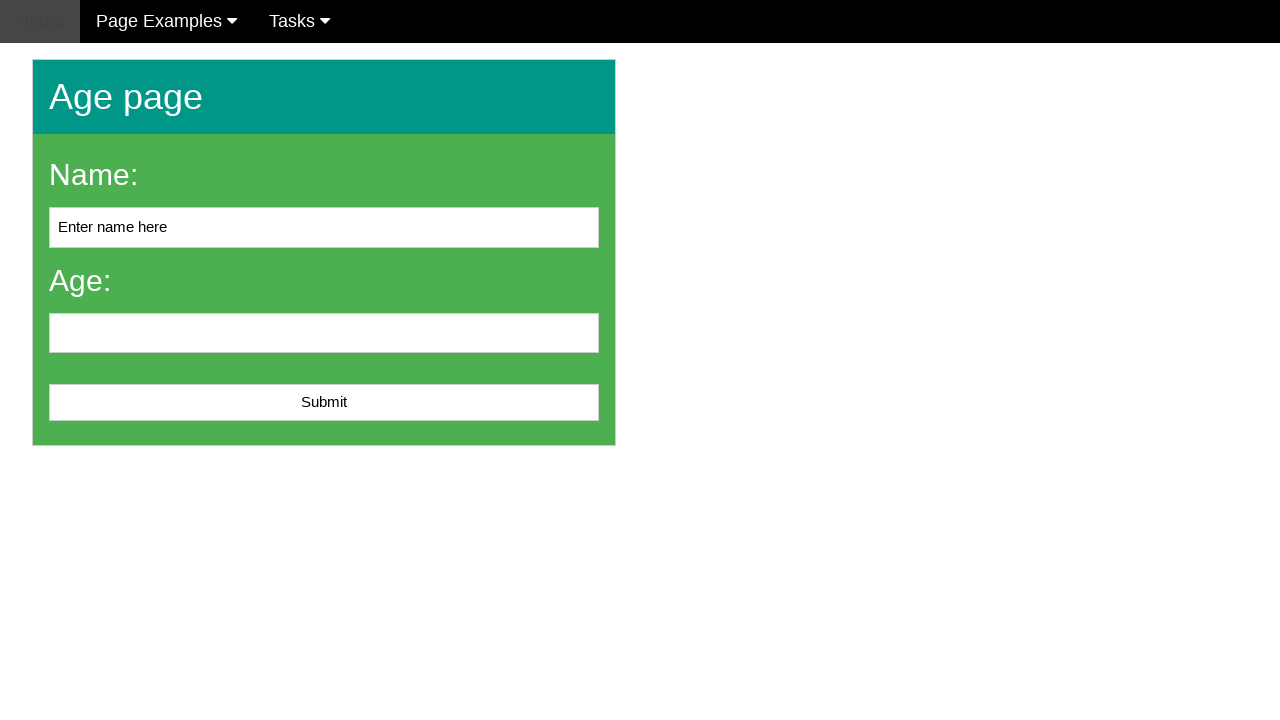

Cleared the name field on #name
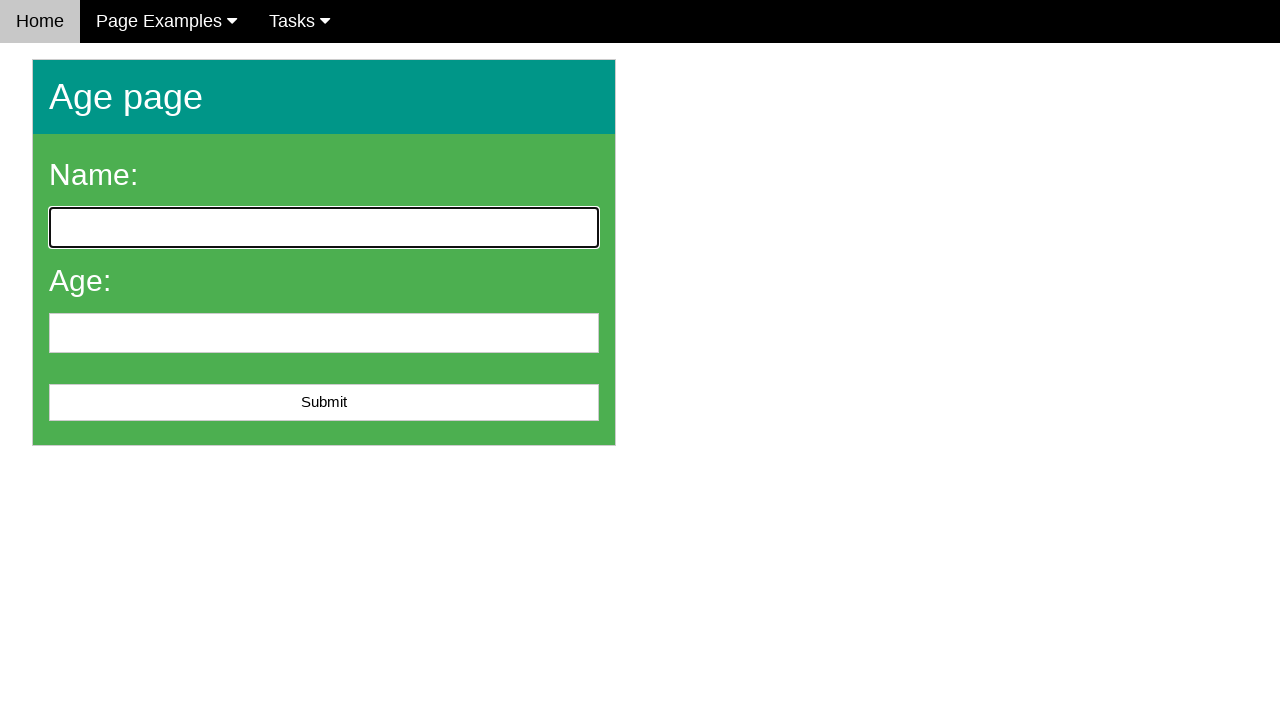

Entered 'Sarah' in the name field on #name
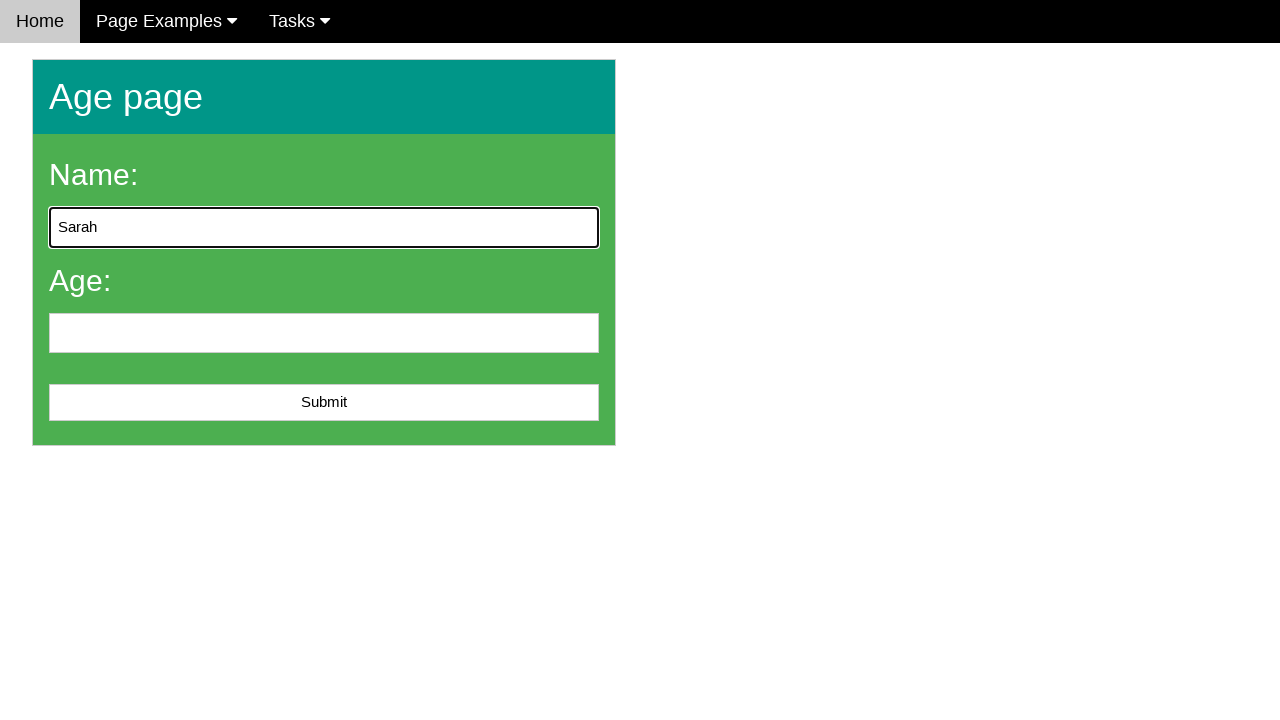

Cleared the age field on #age
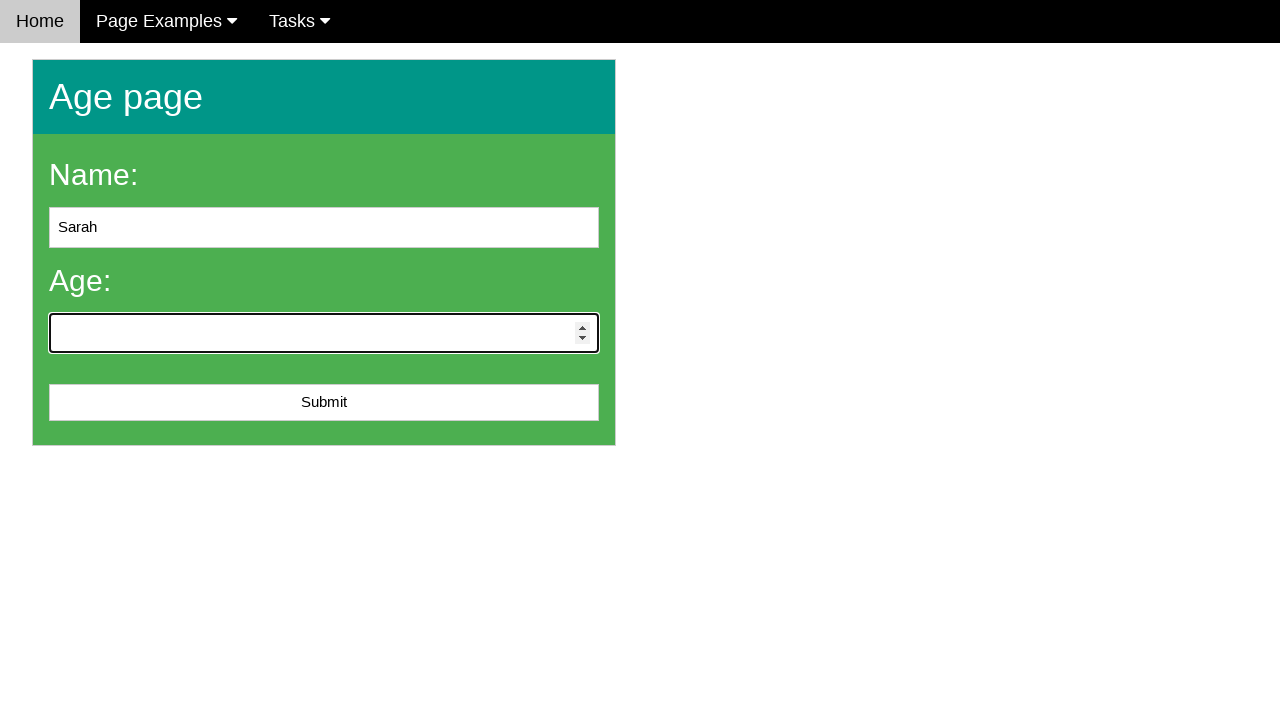

Entered '28' in the age field on #age
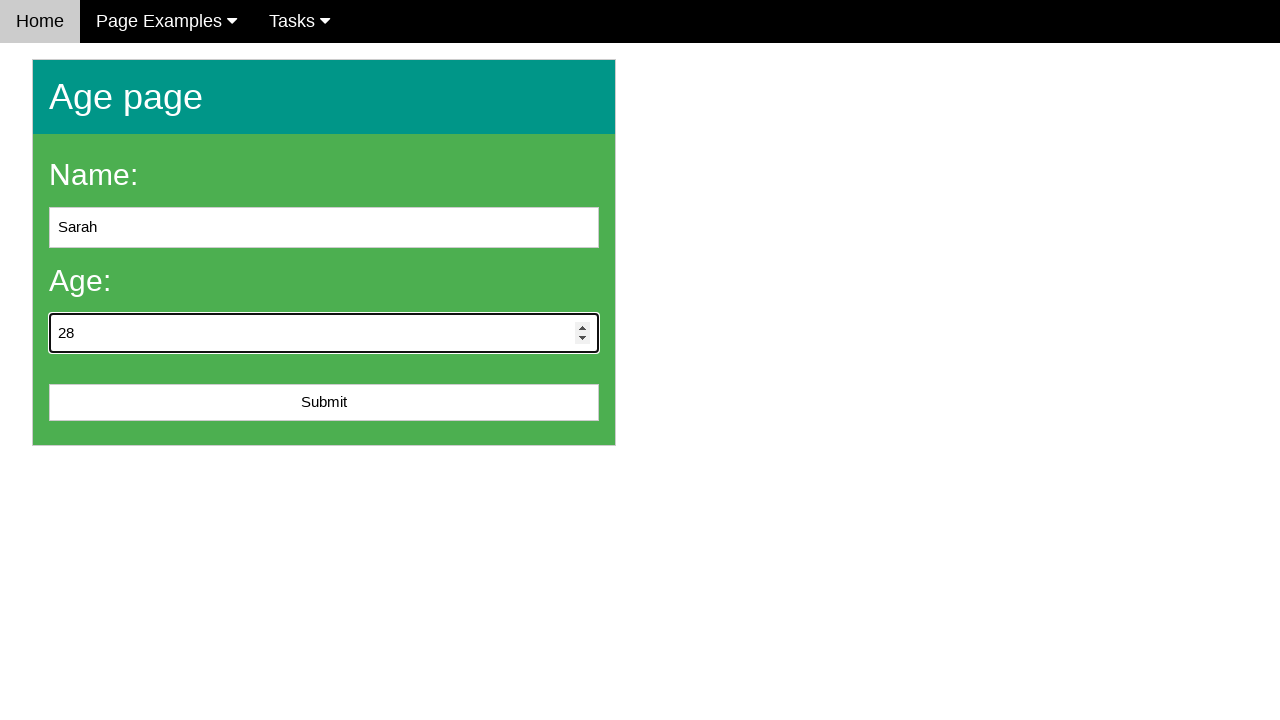

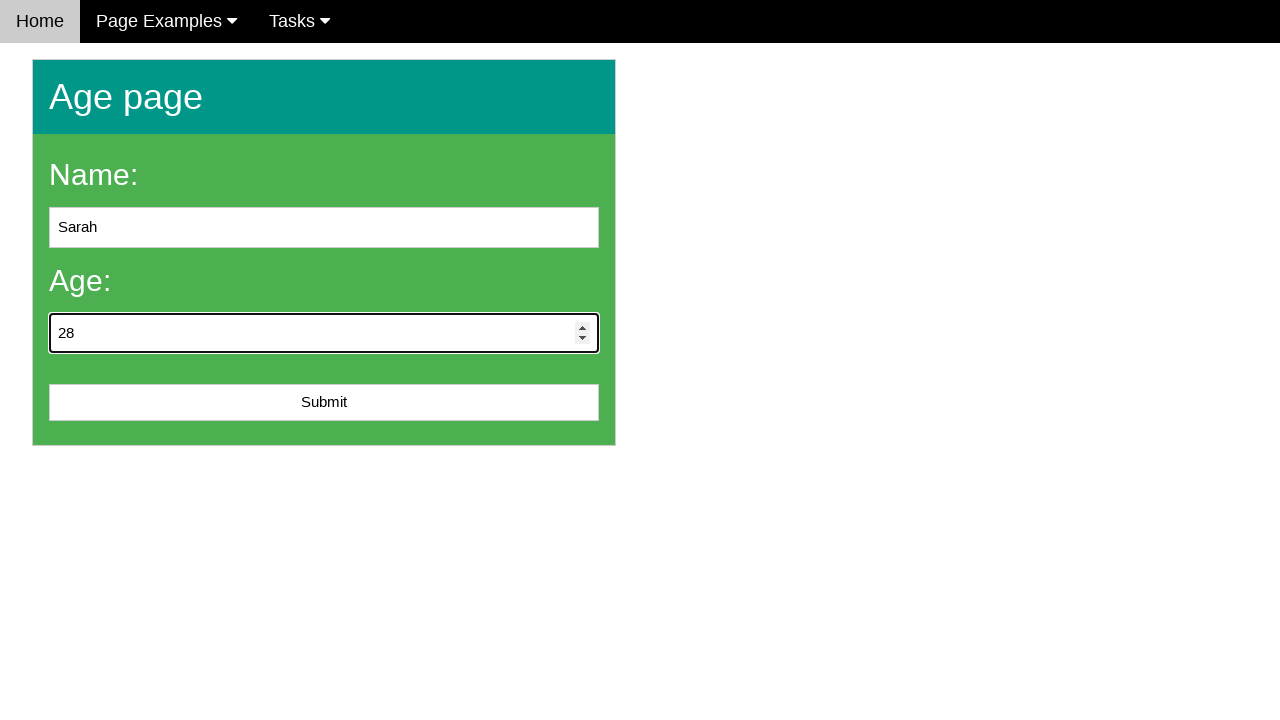